Tests GitHub repository search functionality and verifies that a specific issue exists in the repository

Starting URL: https://github.com

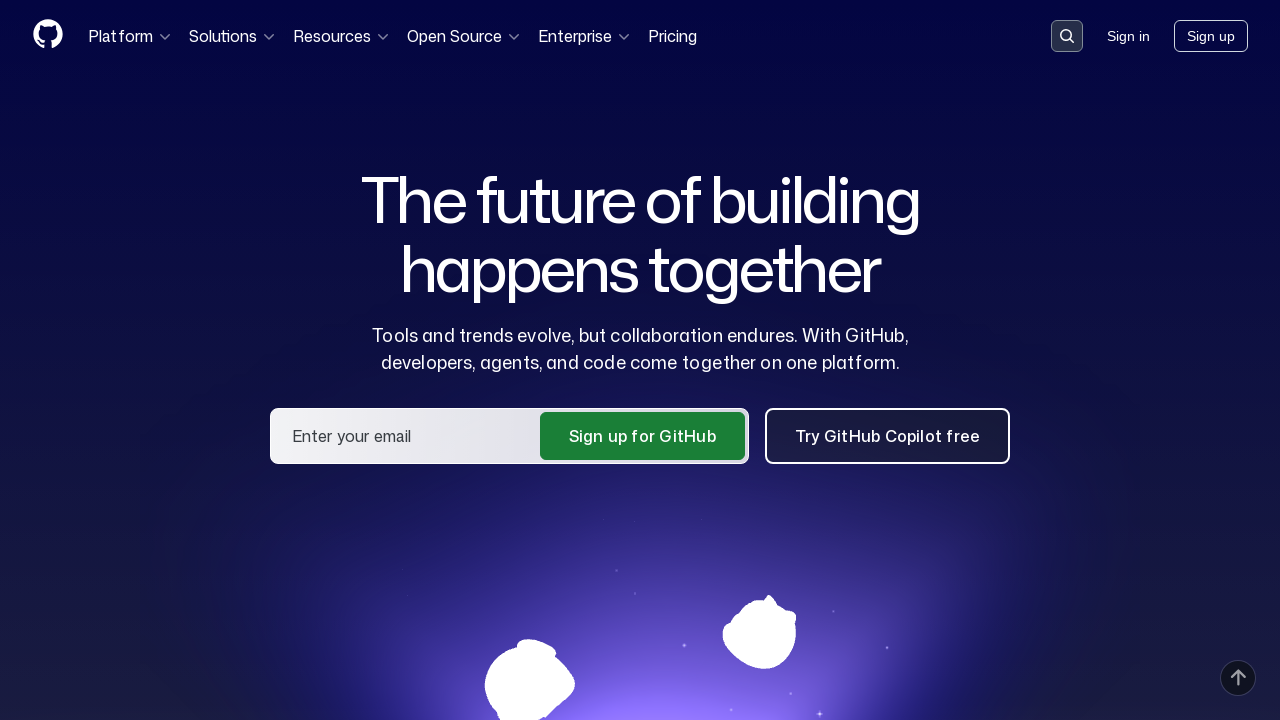

Clicked on search input field at (1067, 36) on .search-input
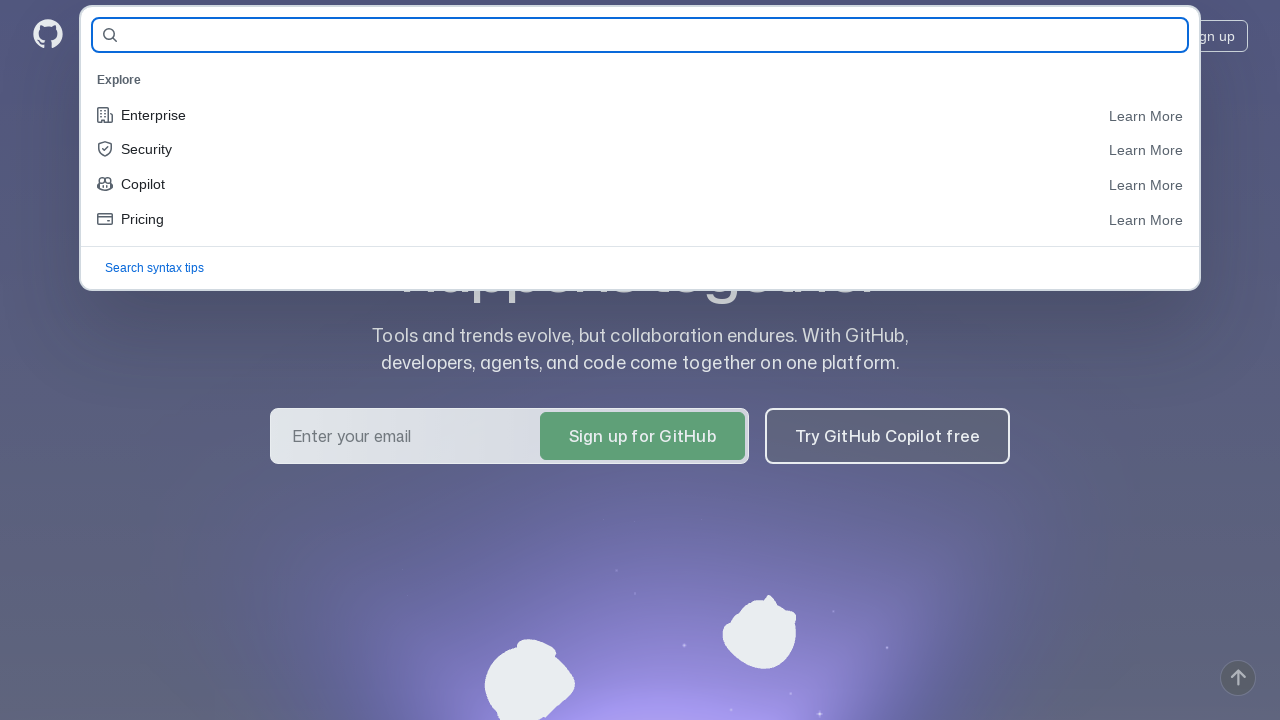

Filled search field with repository name 'egolikov/allure-reports-21' on #query-builder-test
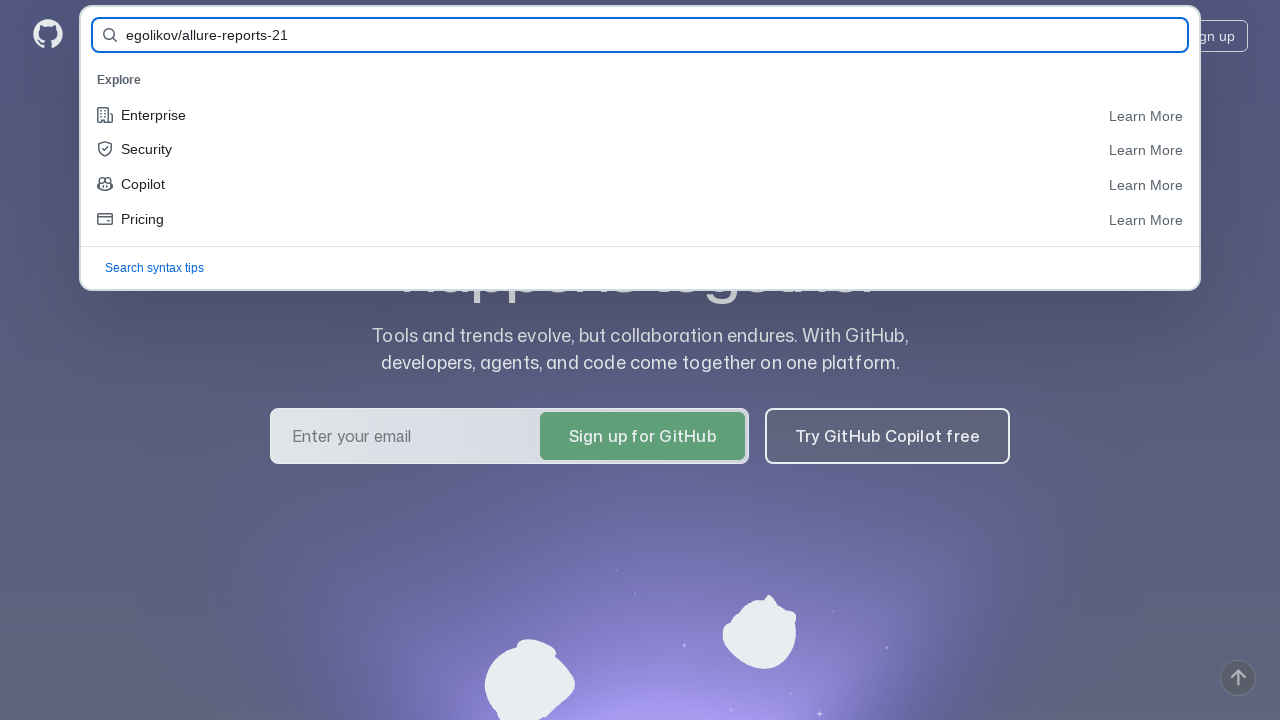

Submitted search form by pressing Enter on #query-builder-test
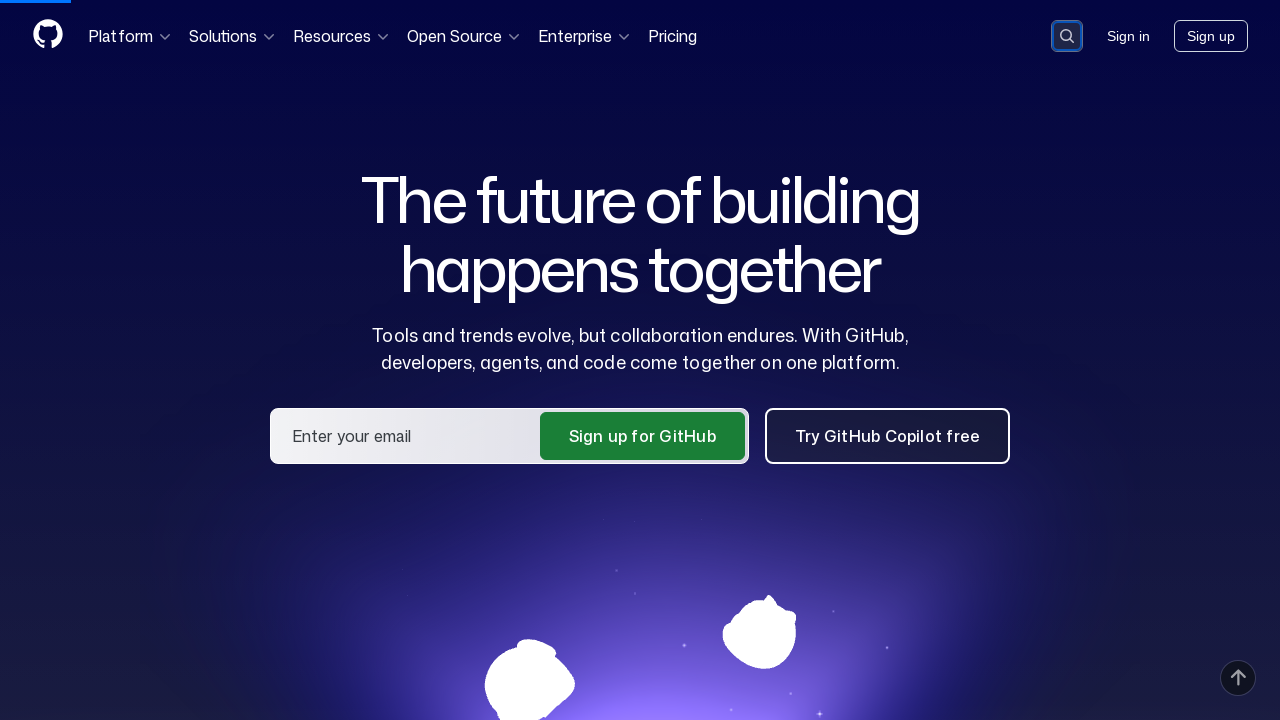

Clicked on repository link 'egolikov/allure-reports-21' in search results at (465, 161) on a:has-text('egolikov/allure-reports-21')
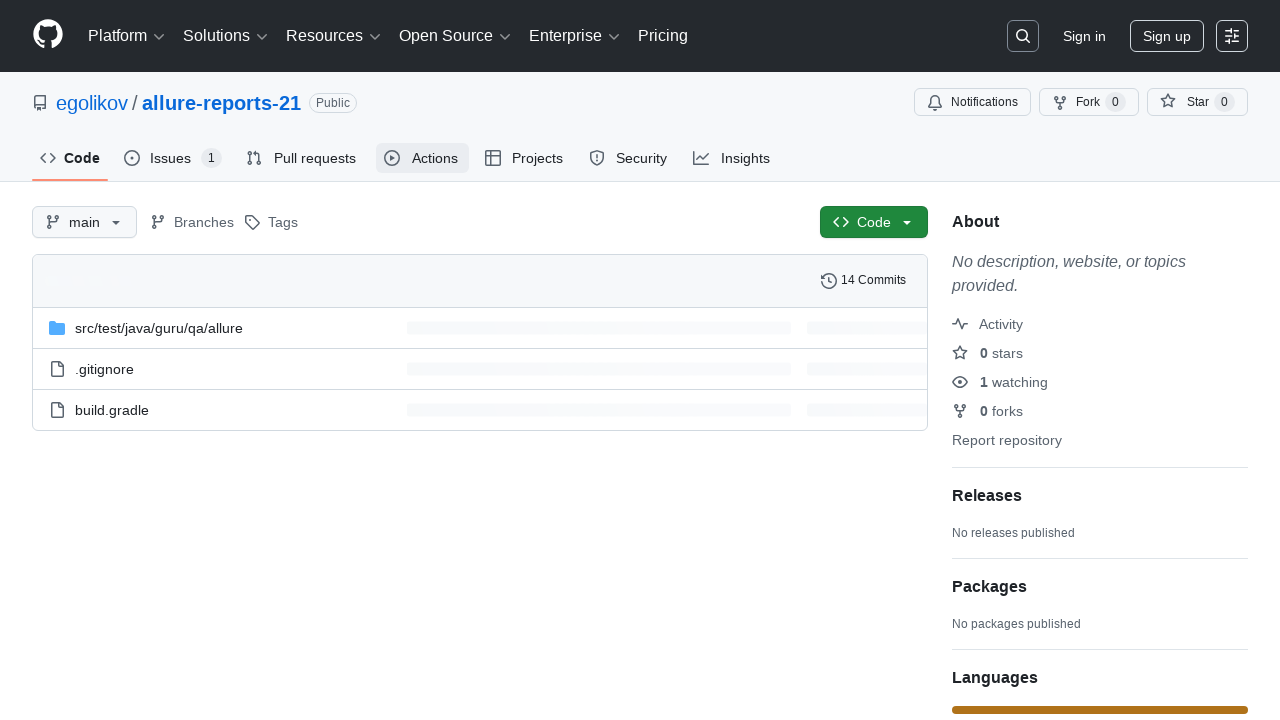

Clicked on Issues tab at (173, 158) on #issues-tab
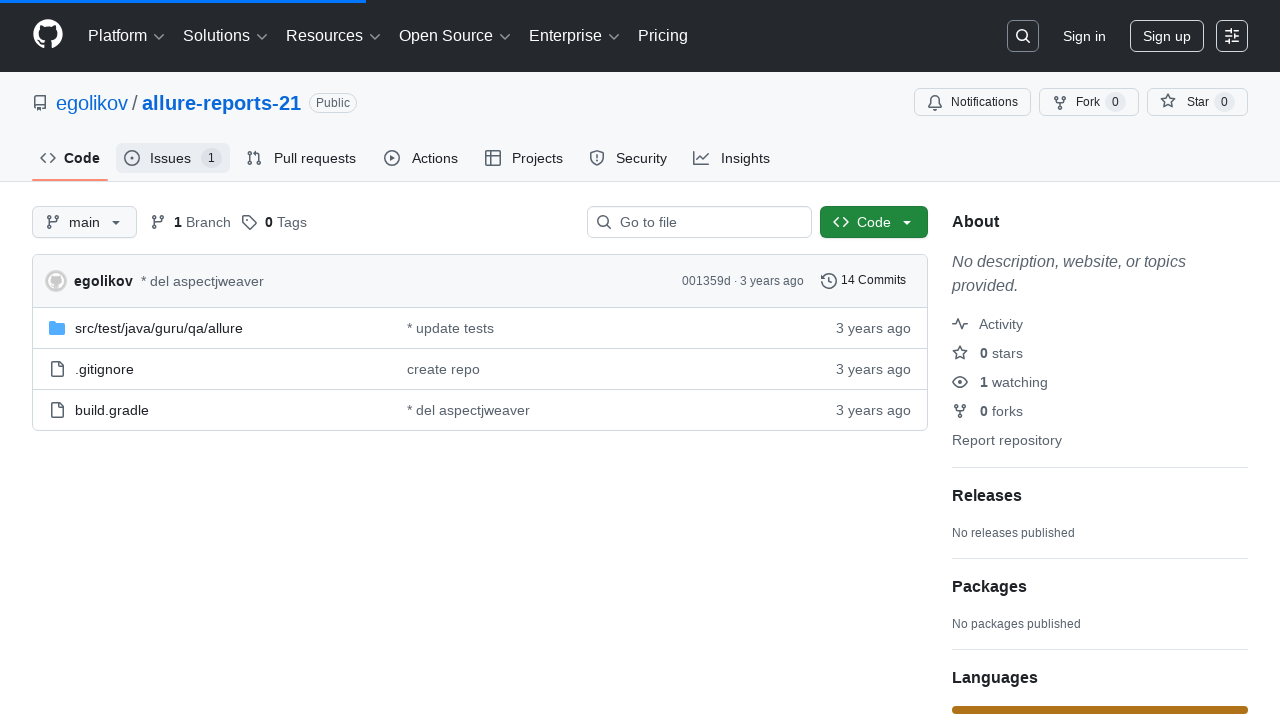

Verified that test issue 'Hello! This is test issue' is present in the repository
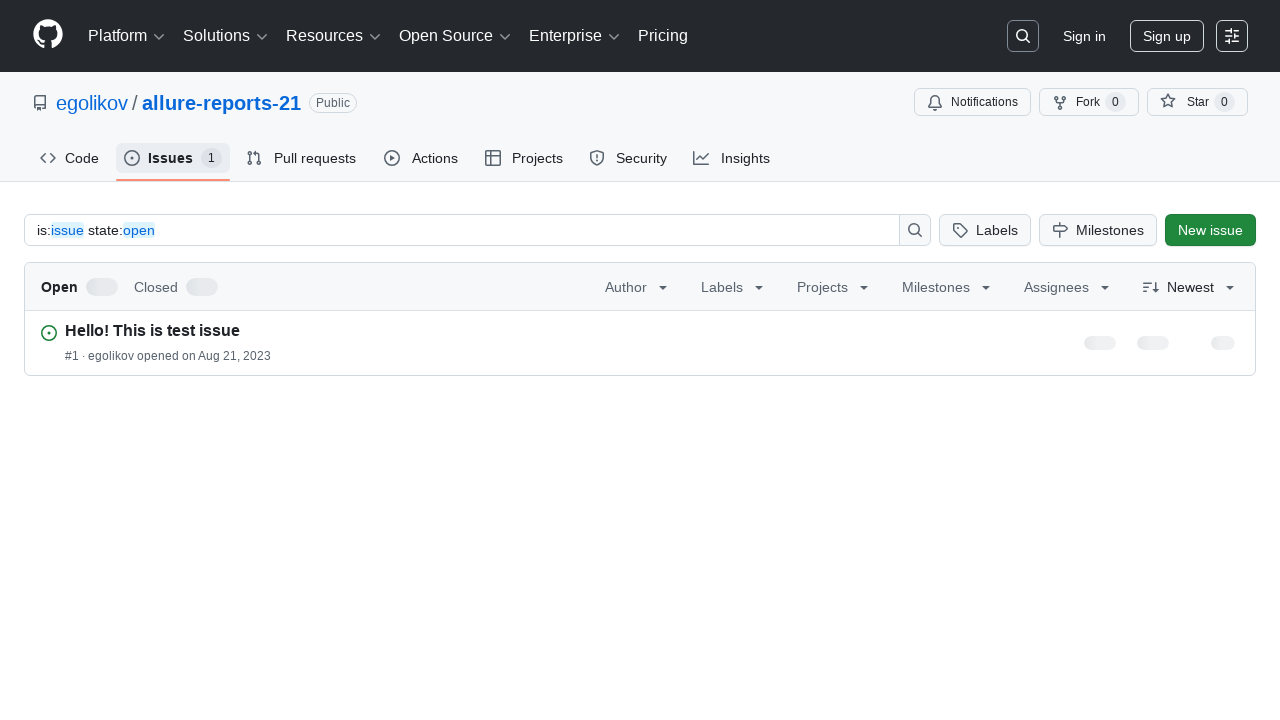

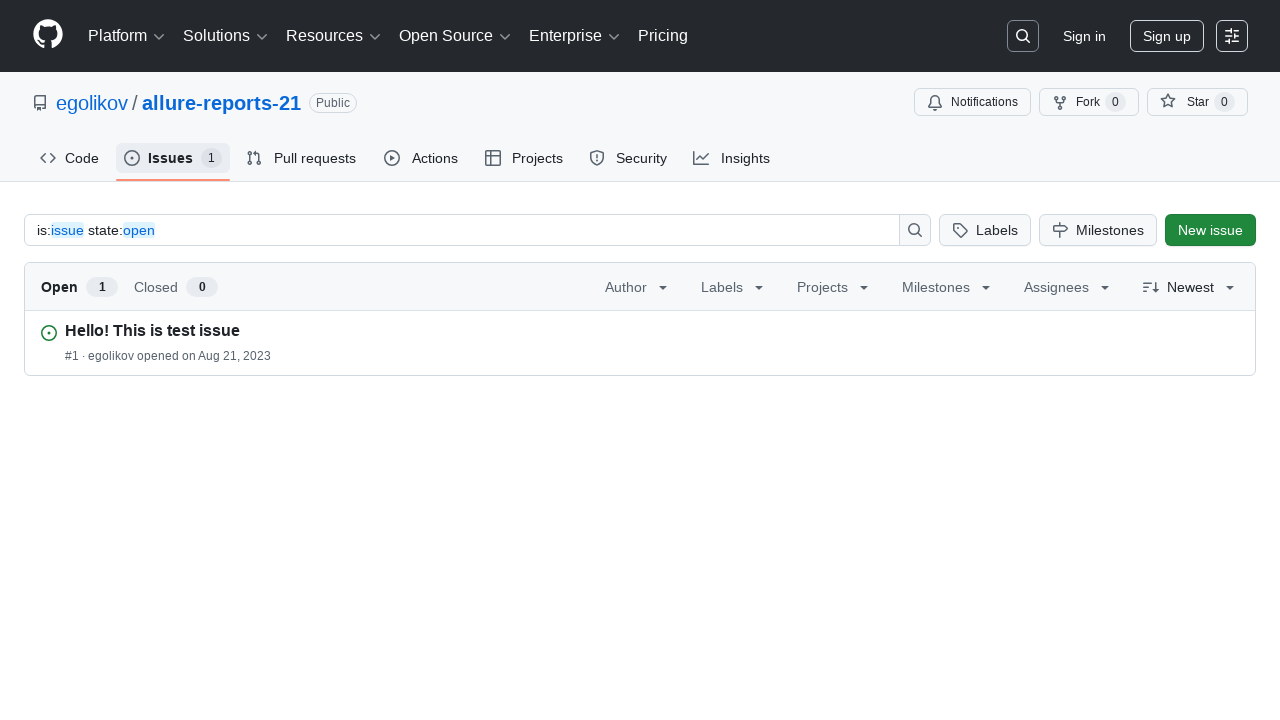